Tests browser navigation functionality by scrolling down, refreshing the page, navigating back, and then forward

Starting URL: https://demoqa.com/text-box

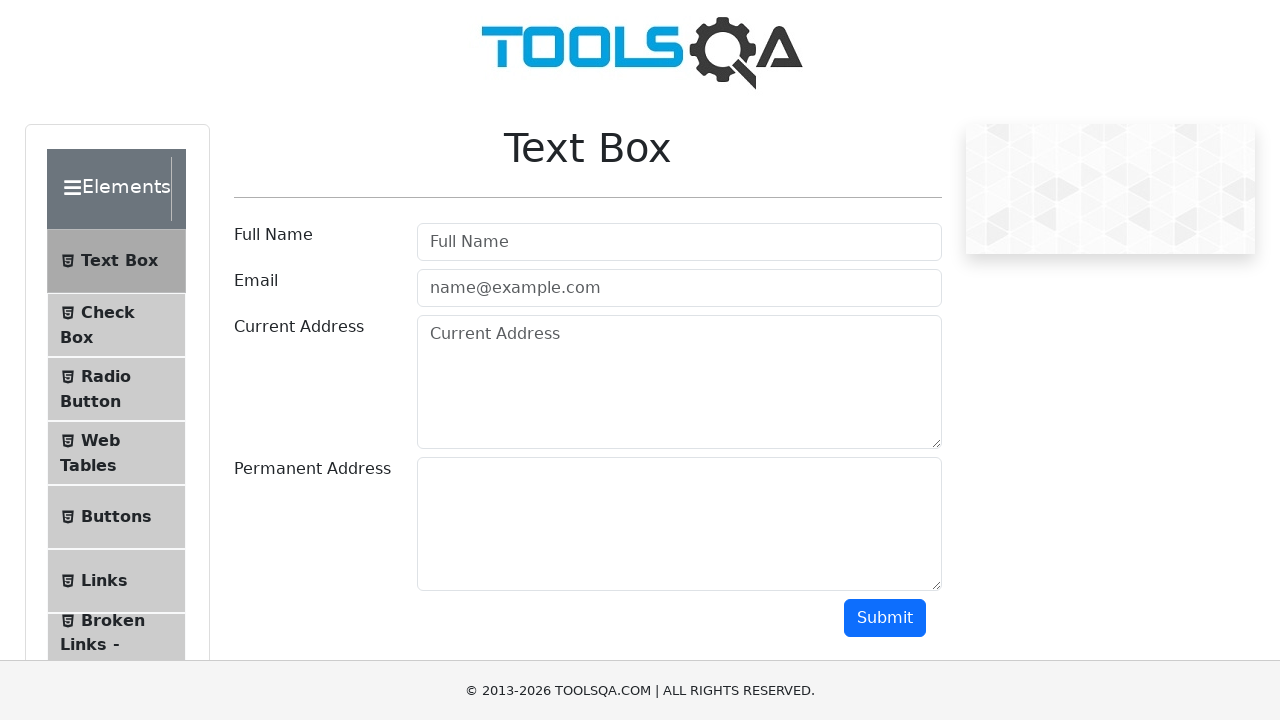

Scrolled down the page by 500 pixels
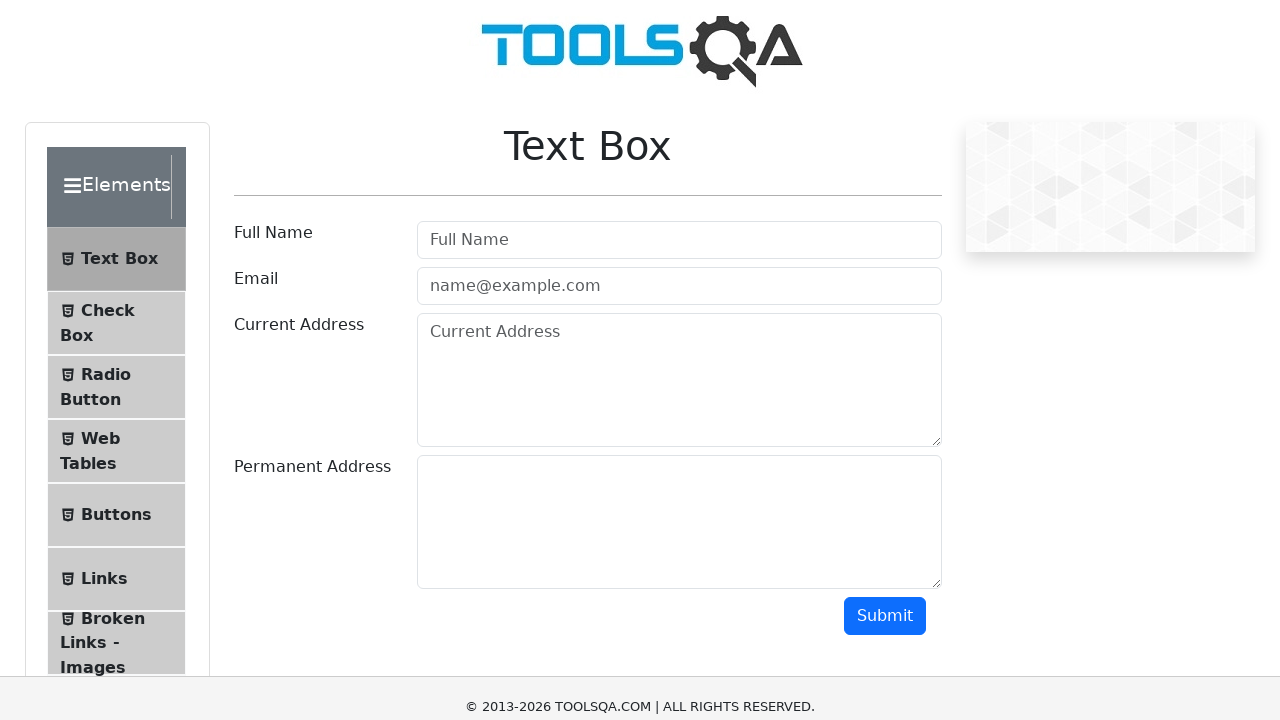

Waited 3 seconds
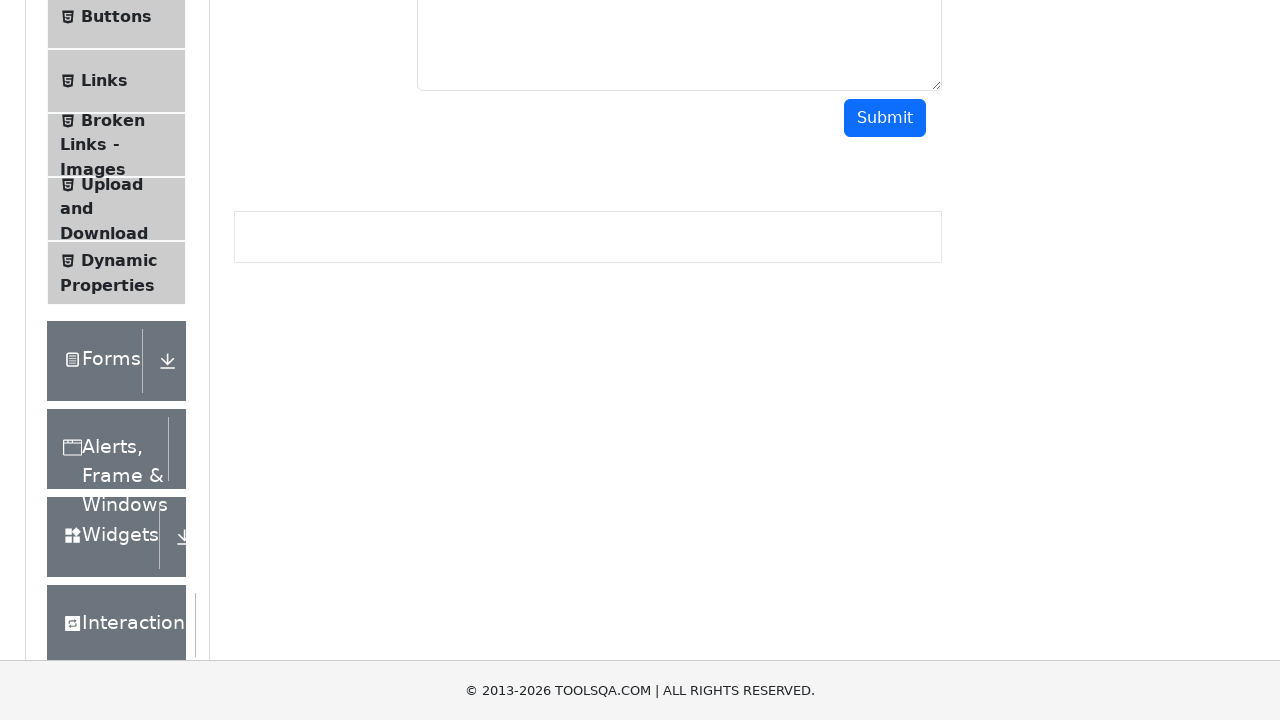

Refreshed the page
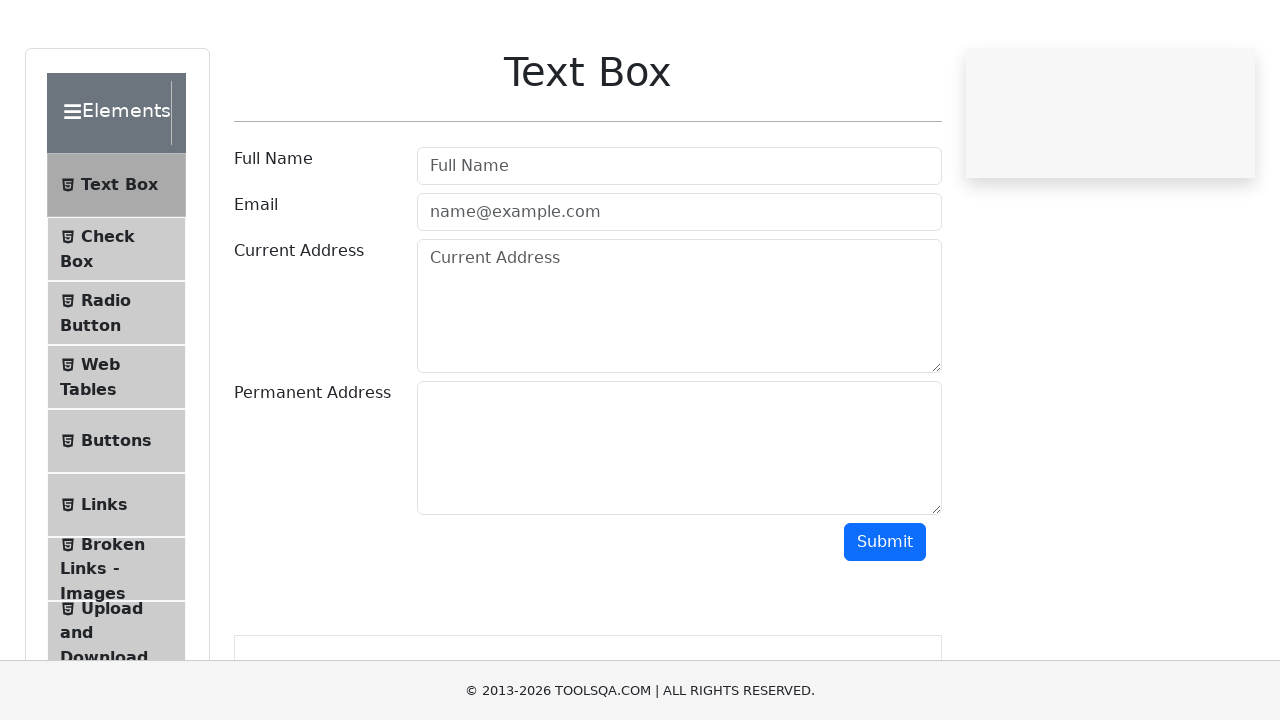

Waited 3 seconds
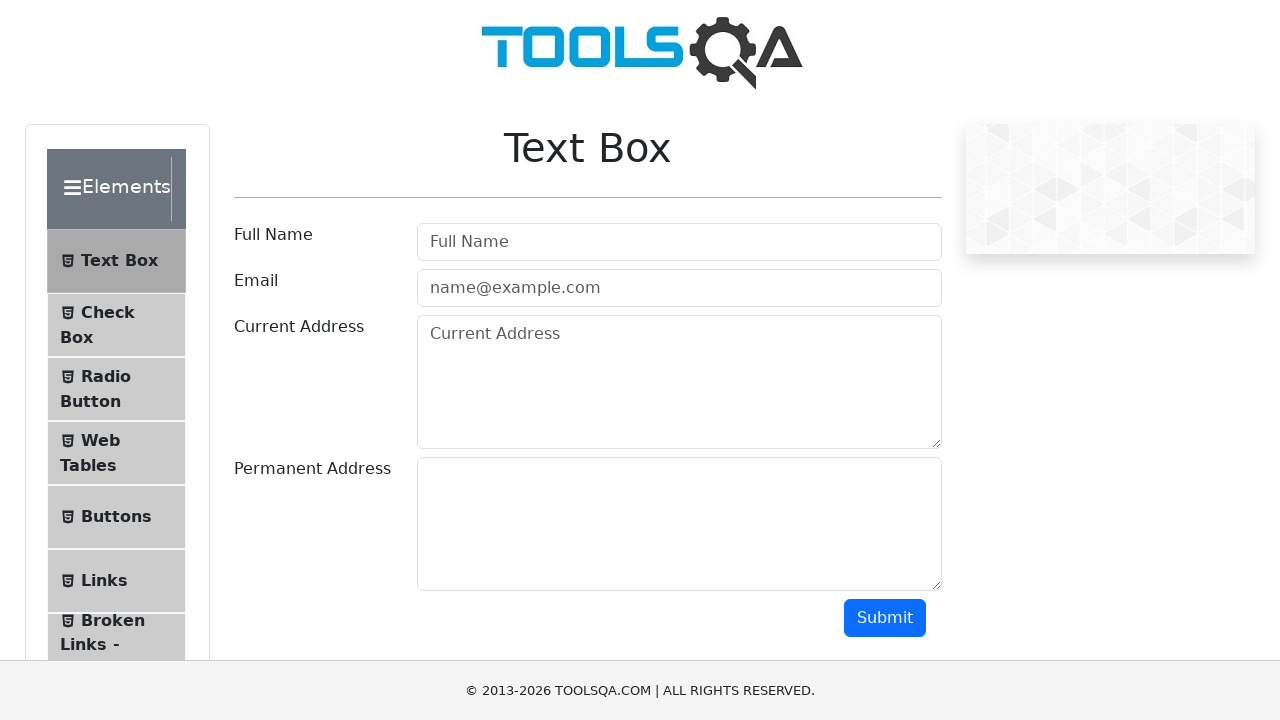

Navigated back to previous page
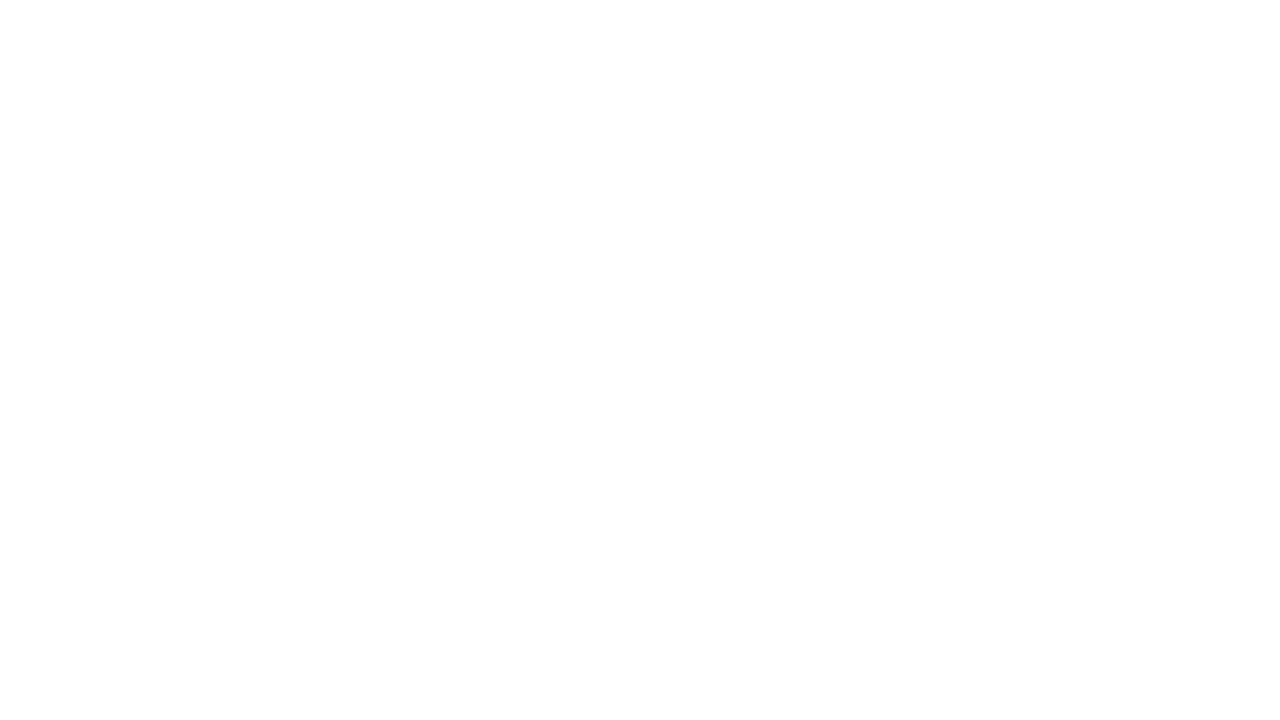

Waited 3 seconds
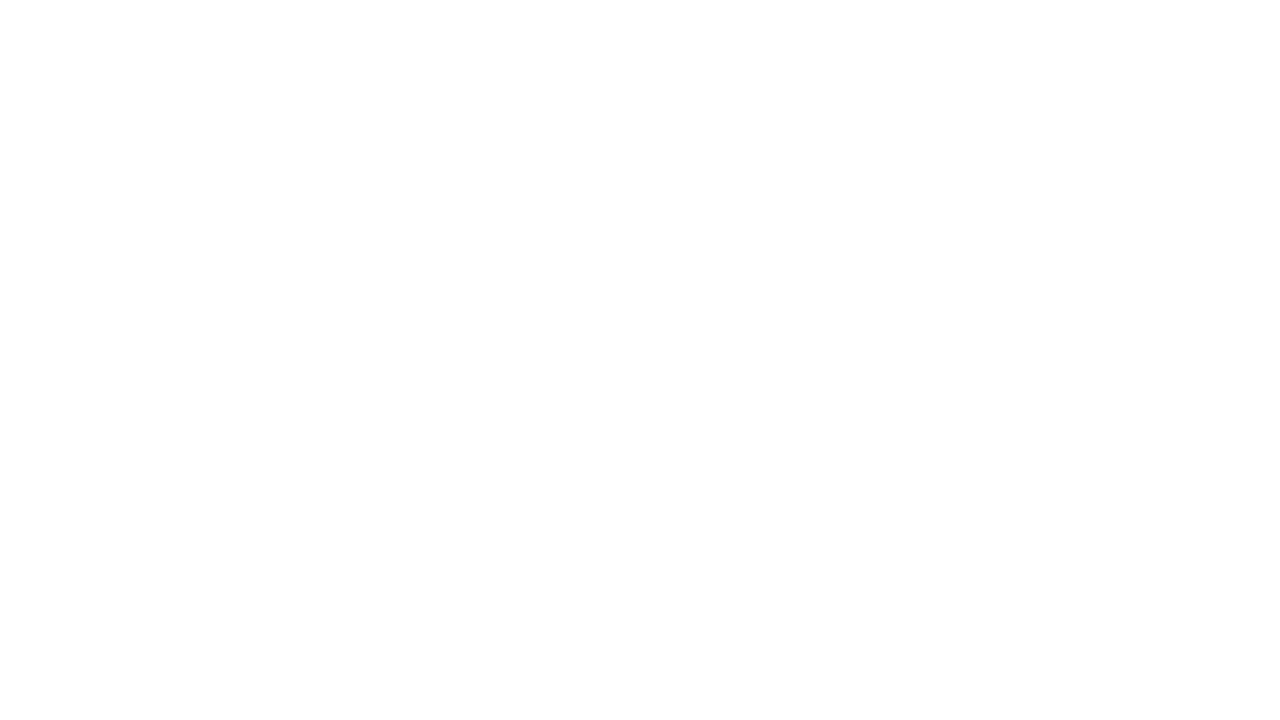

Navigated forward to next page
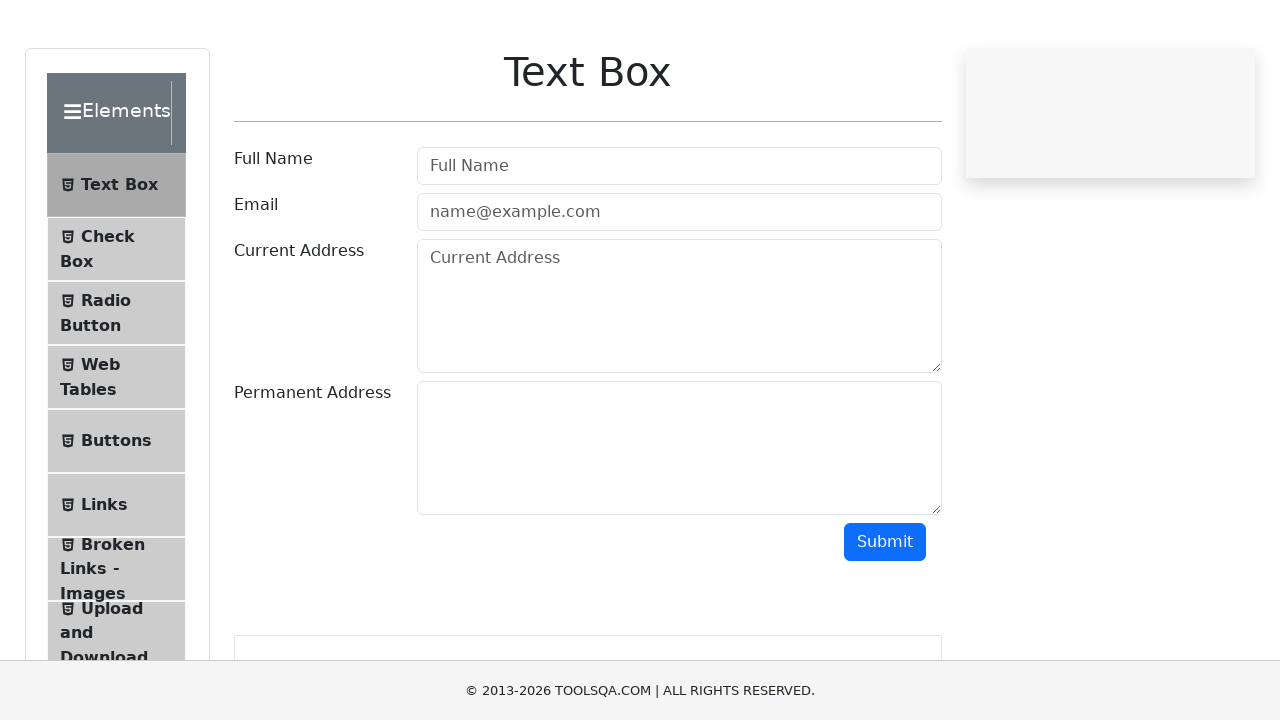

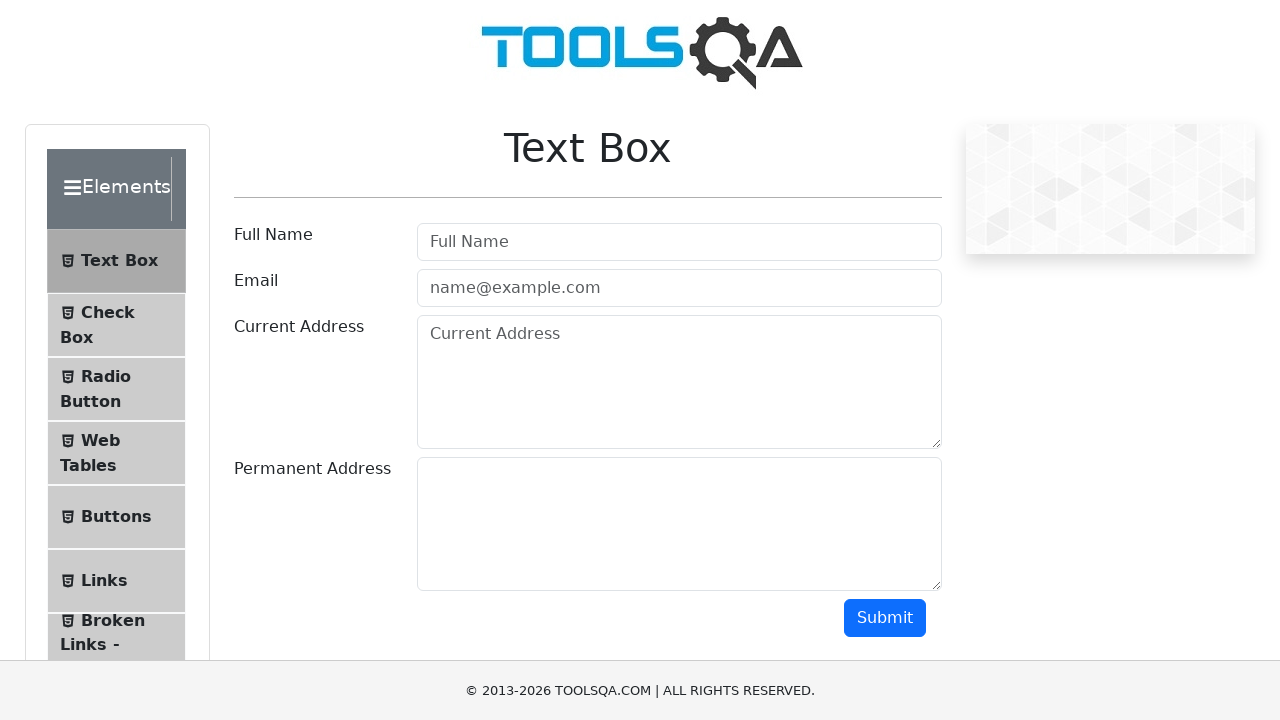